Tests dropdown selection by calculating the sum of two displayed numbers and selecting the matching option from a dropdown, then submitting the form.

Starting URL: https://suninjuly.github.io/selects1.html

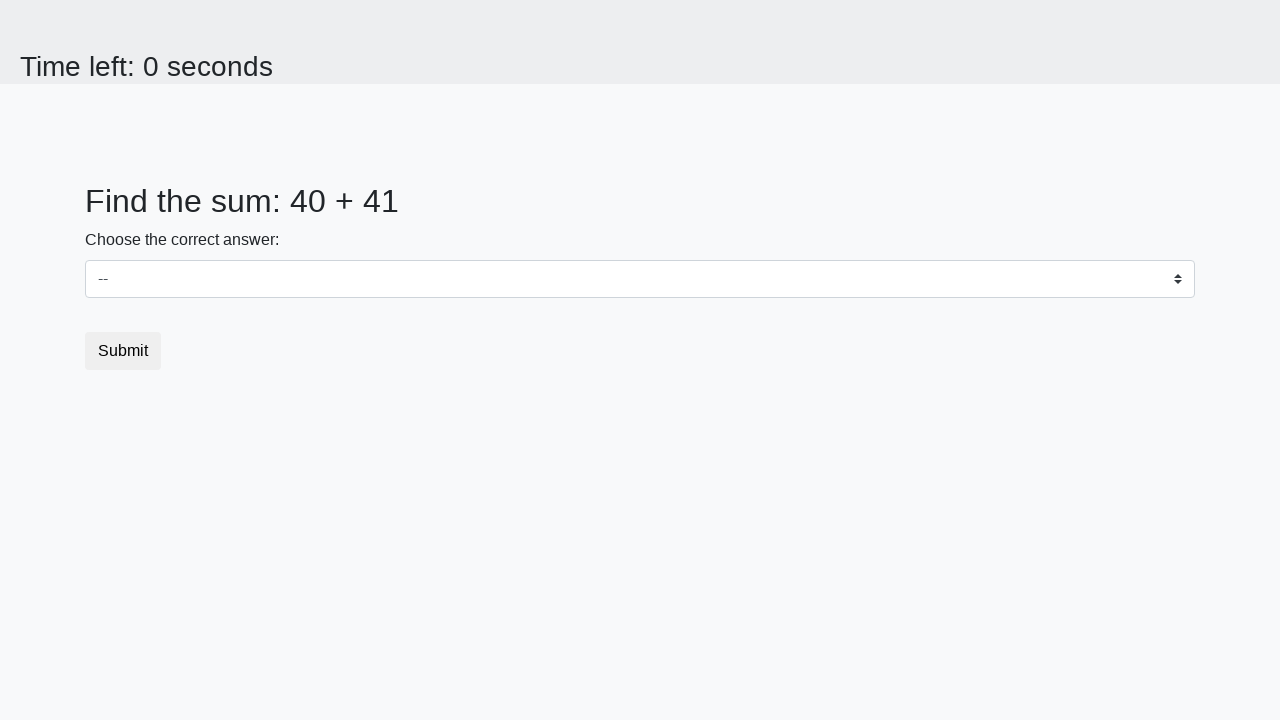

Retrieved first number from #num1 element
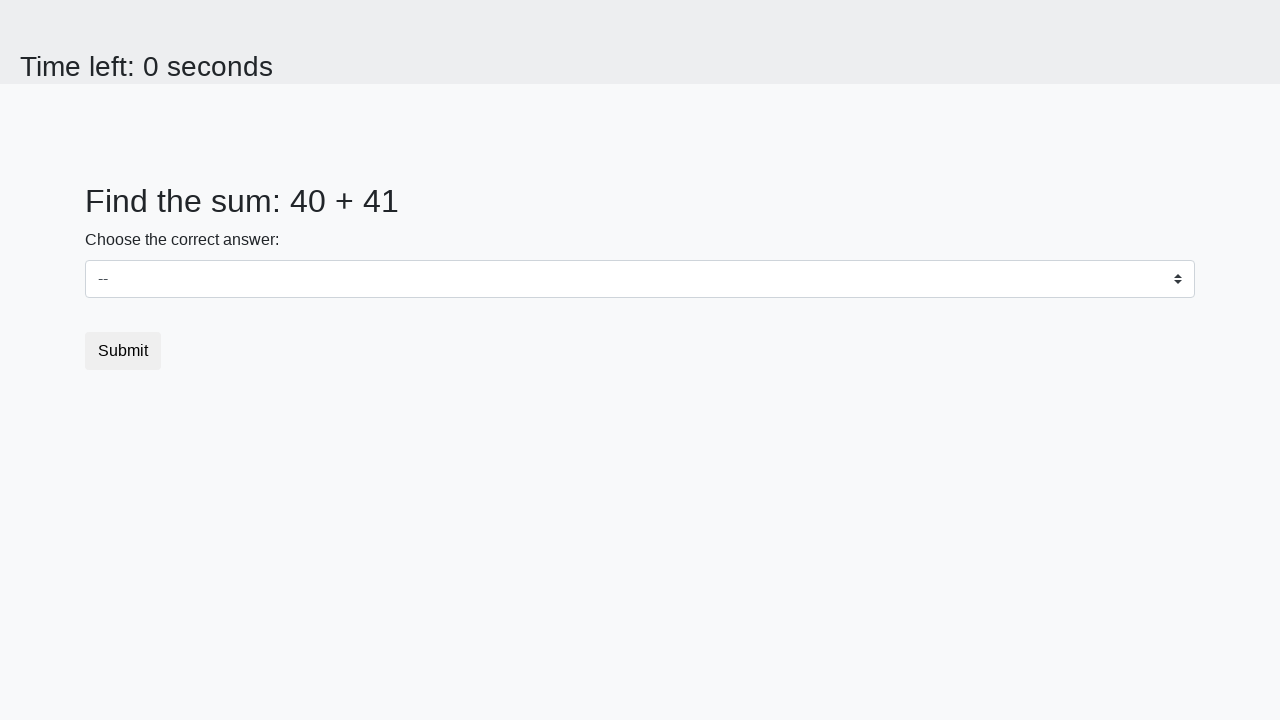

Retrieved second number from #num2 element
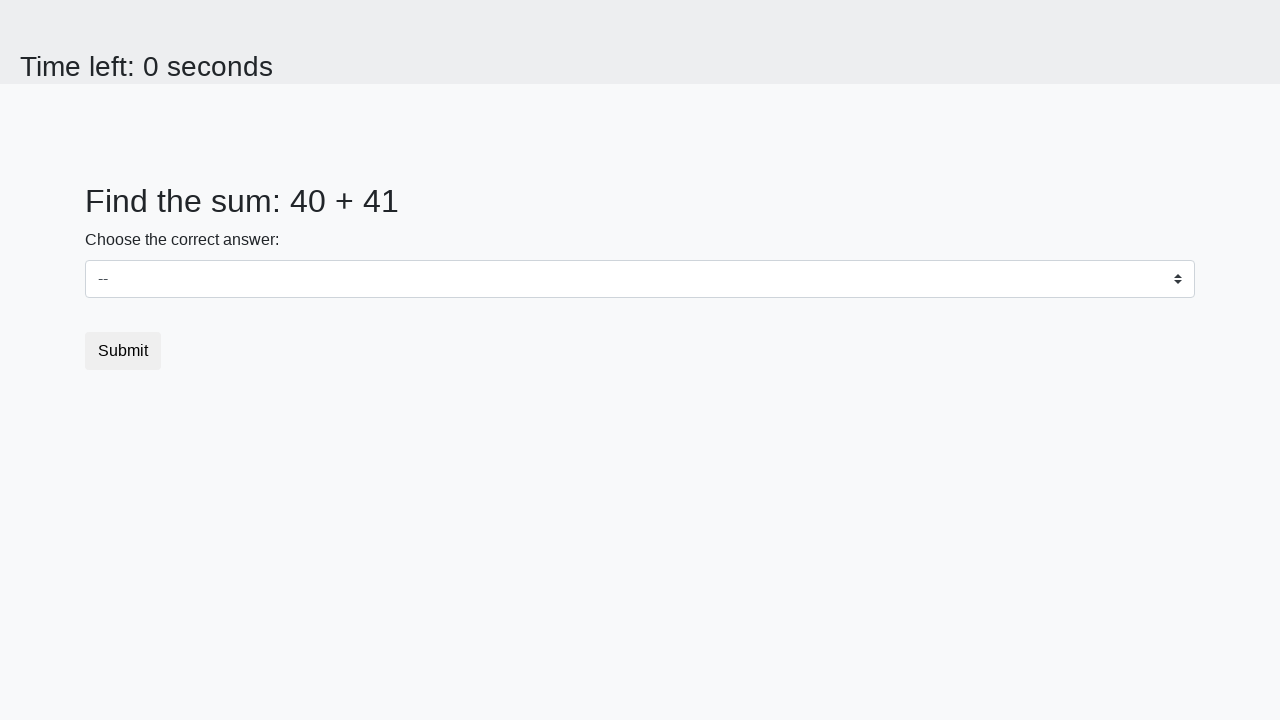

Calculated sum of the two numbers: 81
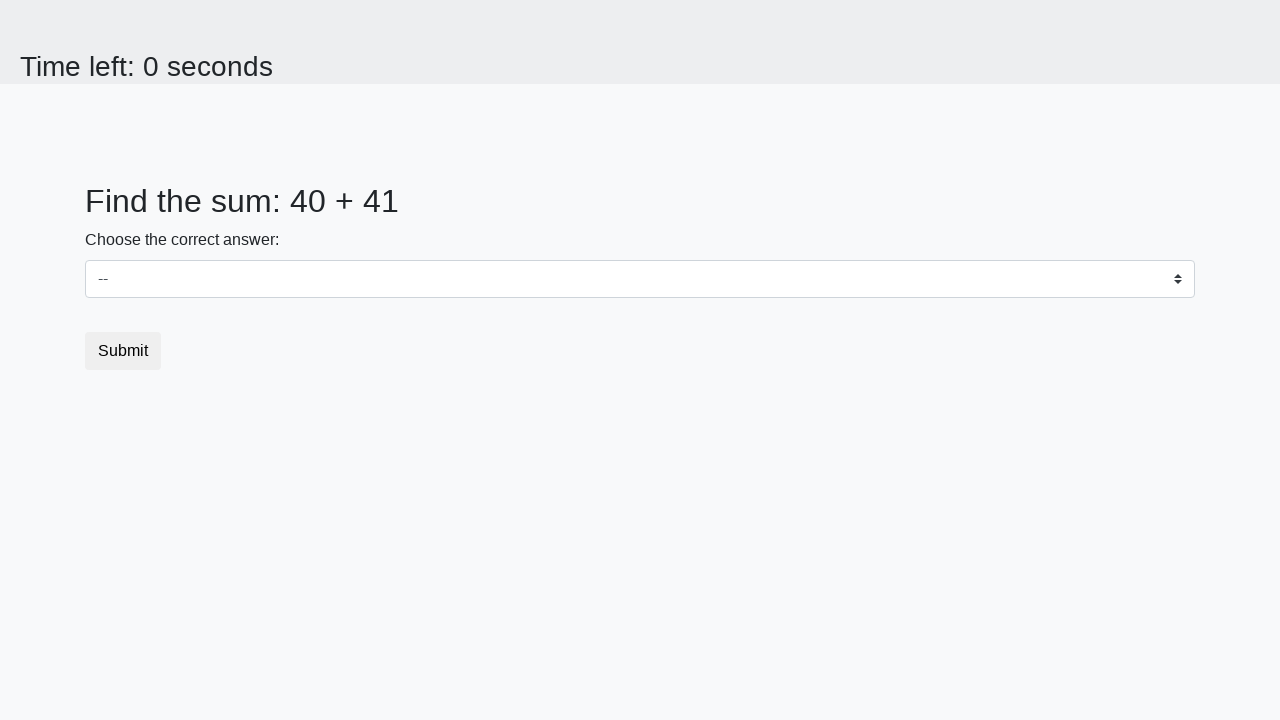

Selected dropdown option with label '81' on #dropdown
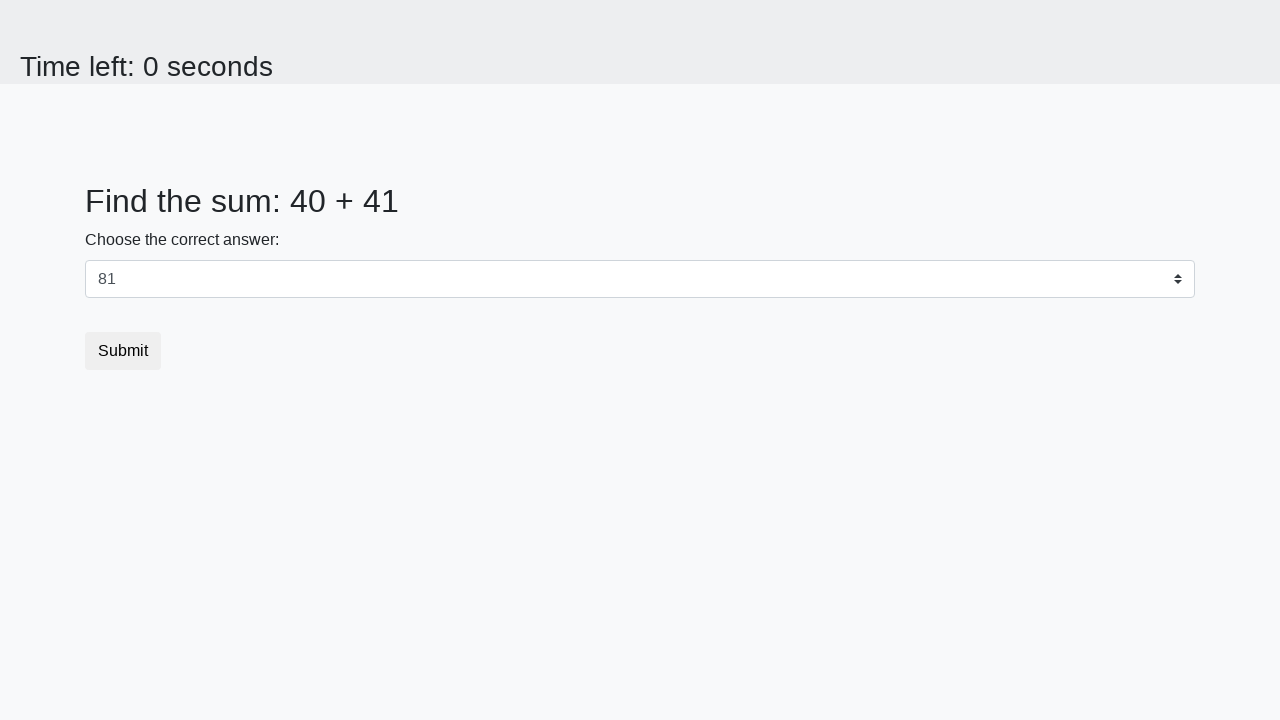

Clicked the submit button at (123, 351) on .btn.btn-default
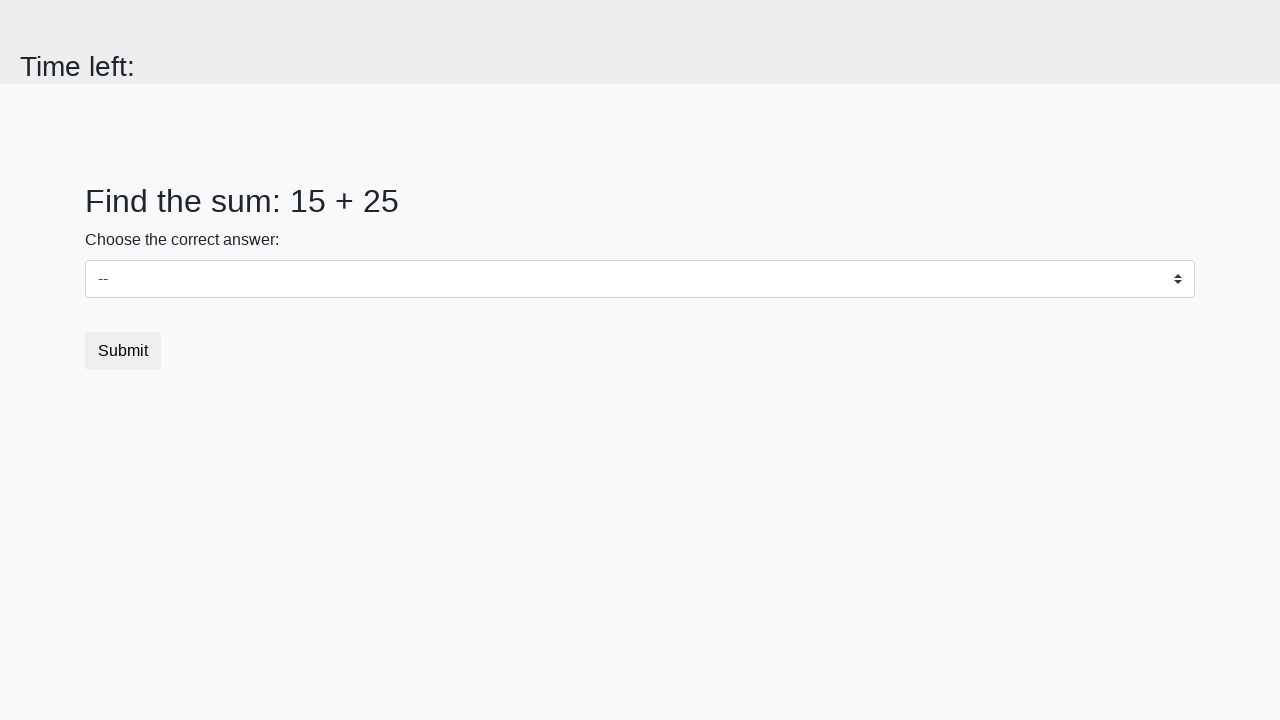

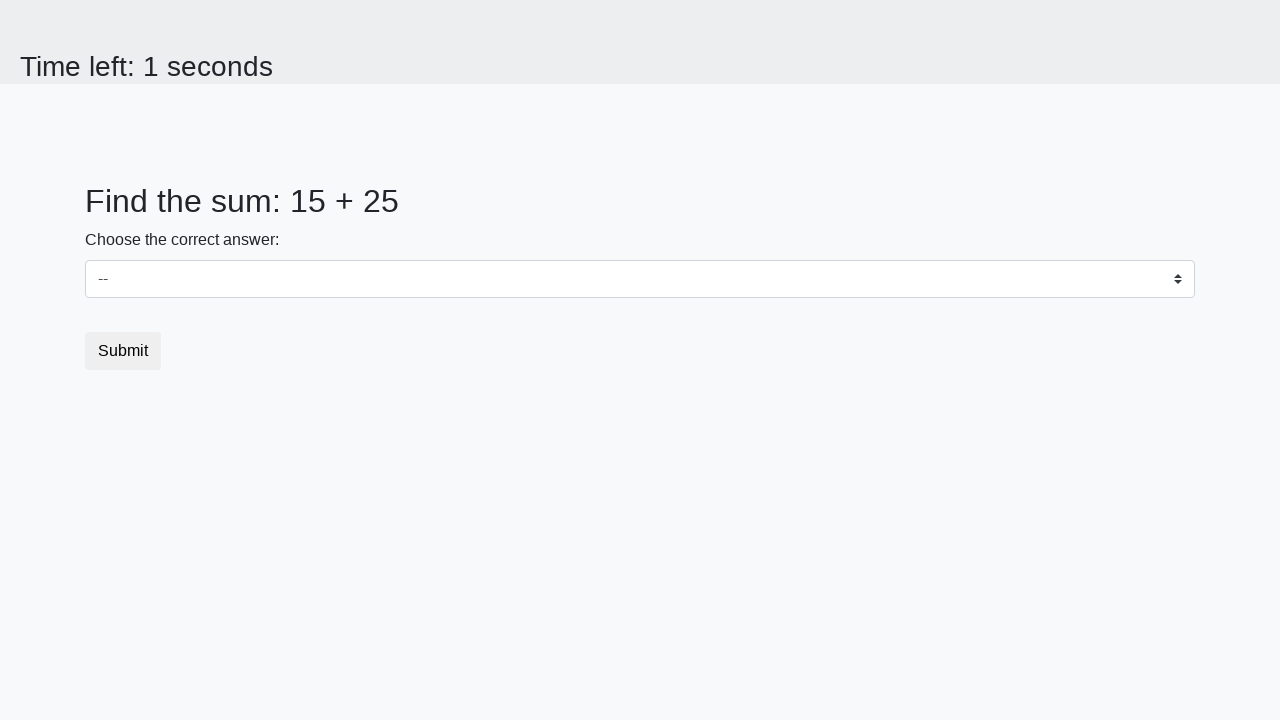